Tests dynamic loading where an element is hidden on the page, clicks a button to trigger loading, waits for the finish element to be displayed, and verifies the text content

Starting URL: http://the-internet.herokuapp.com/dynamic_loading/1

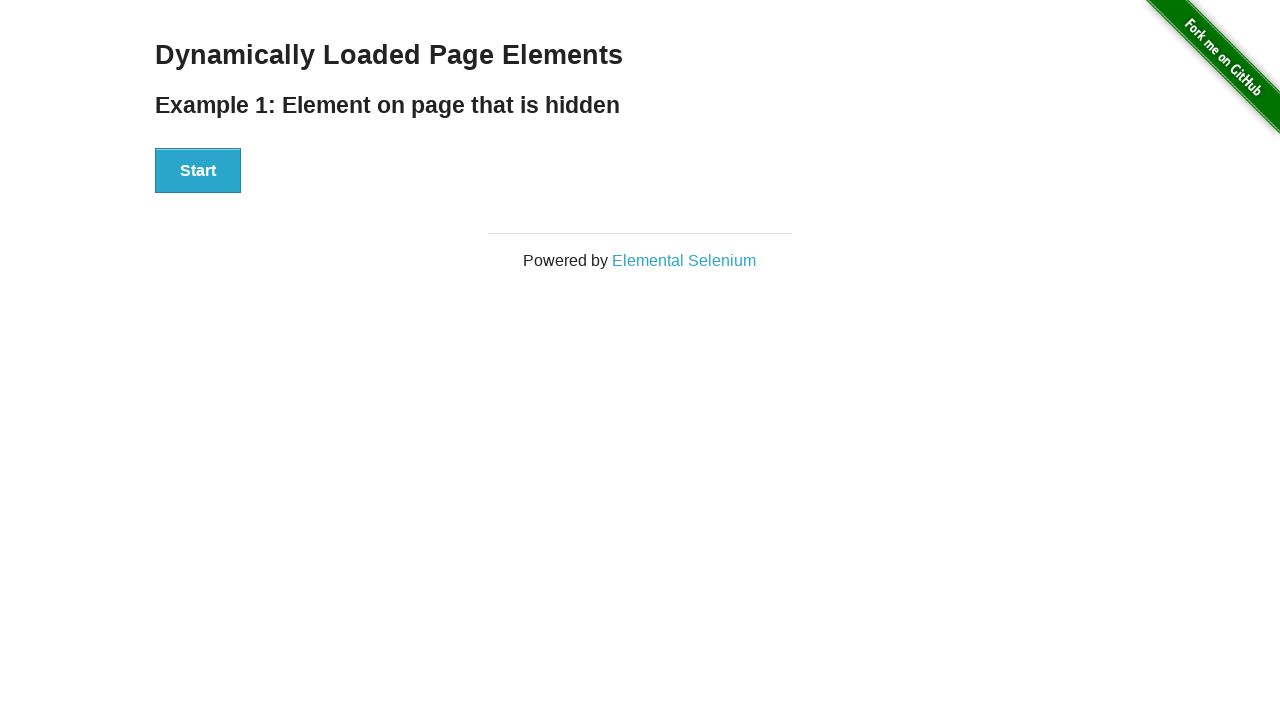

Clicked the Start button to trigger dynamic loading at (198, 171) on #start button
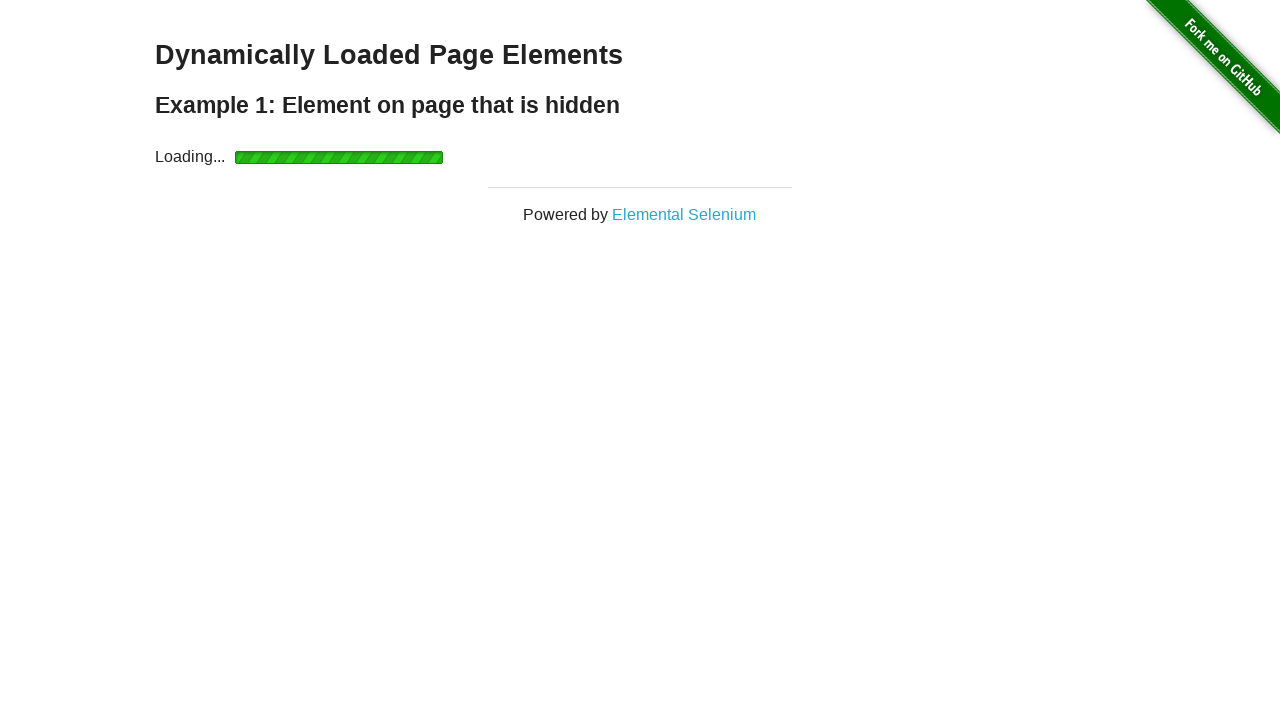

Waited for finish element to become visible after loading completed
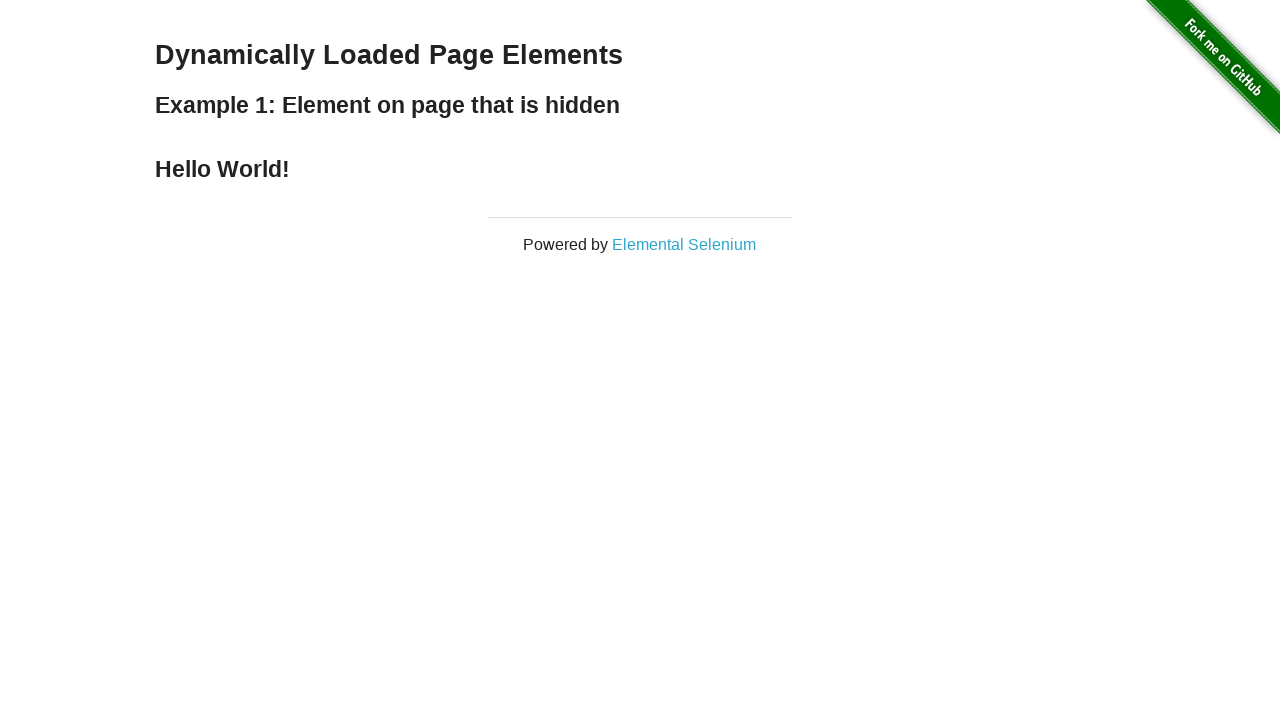

Verified that finish element displays 'Hello World!' text
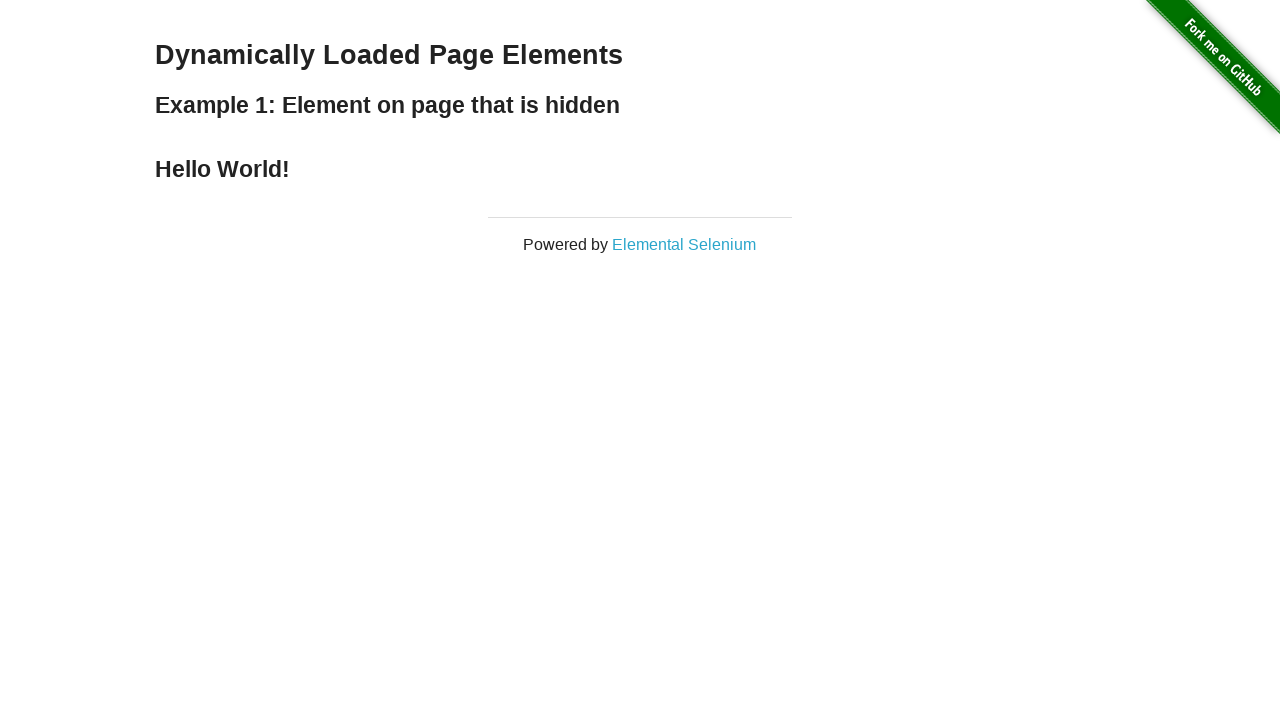

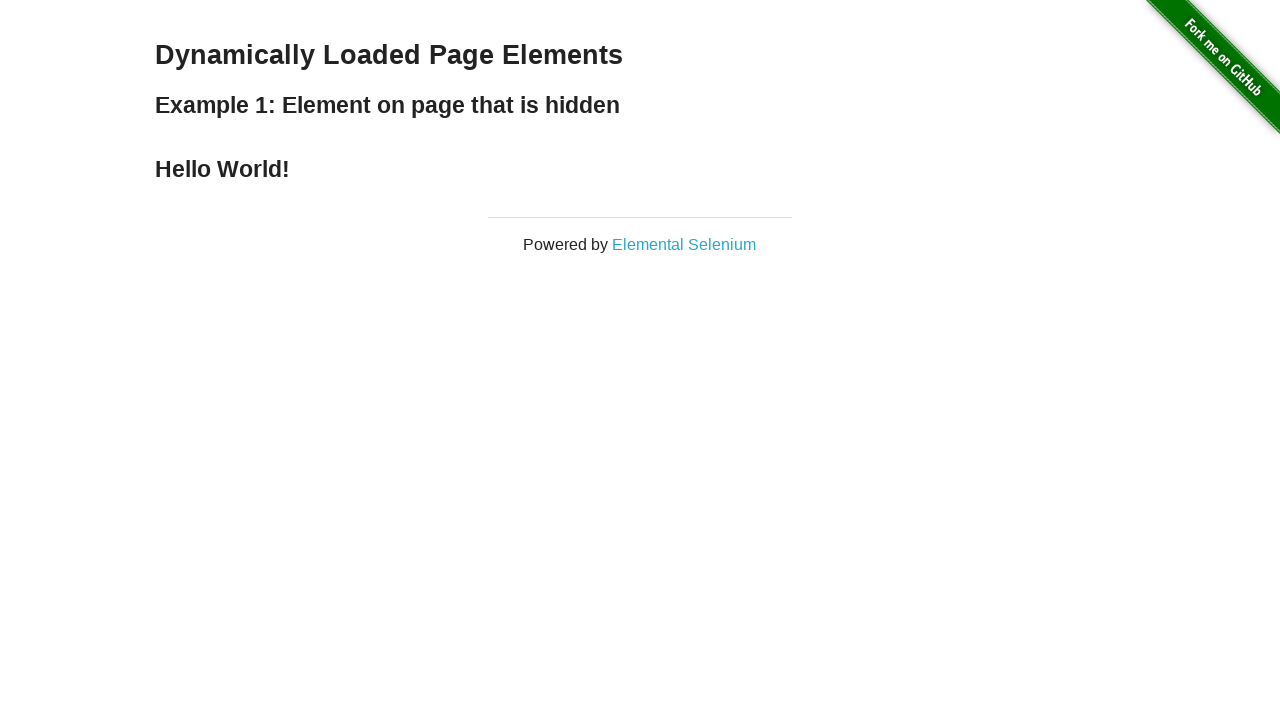